Tests the registration page form by filling in first name, last name, email, and password fields, then submitting the form and verifying the confirmation message is displayed.

Starting URL: https://www.sharelane.com/cgi-bin/register.py?page=1&zip_code=12345

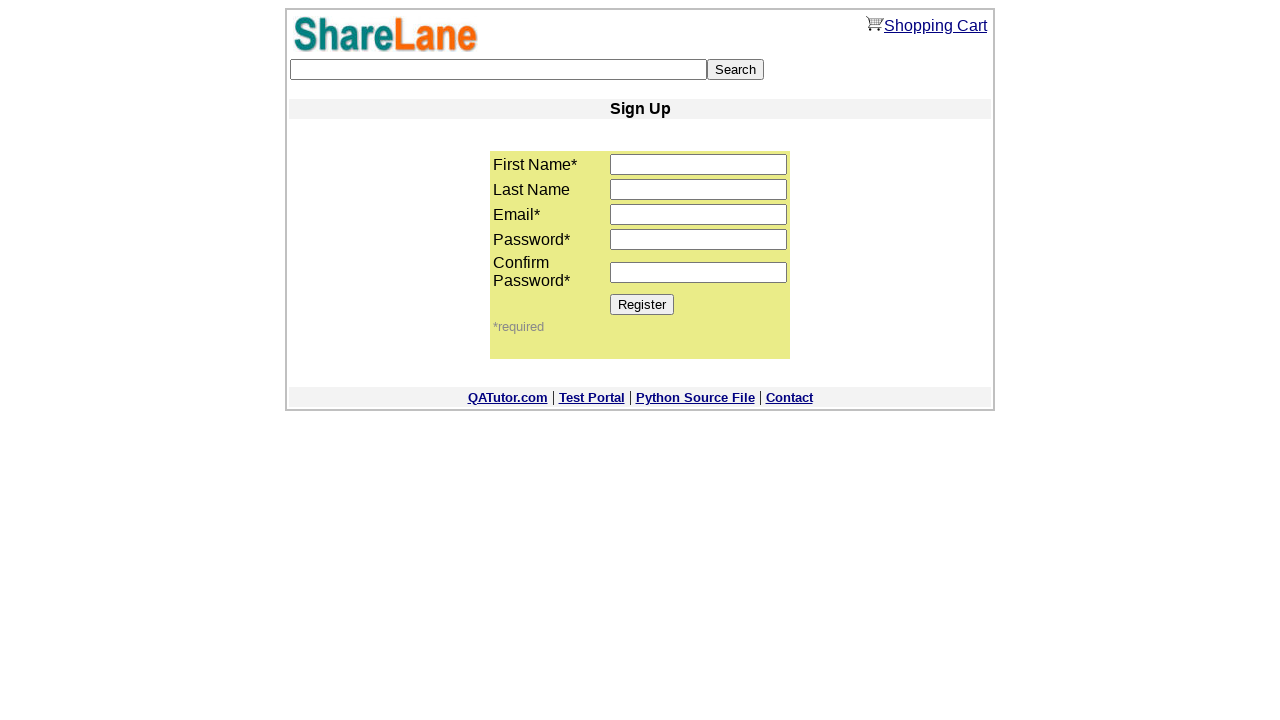

Filled first name field with 'Anna' on input[name='first_name']
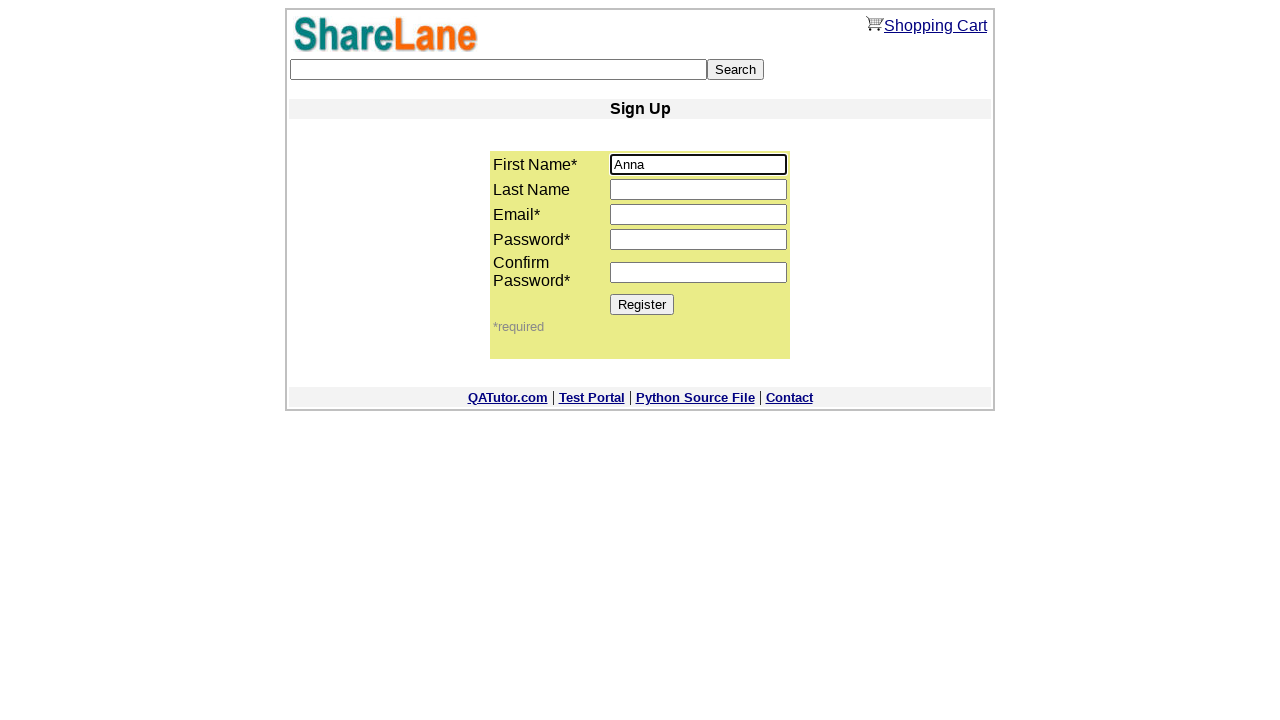

Filled last name field with 'Ivanova' on input[name='last_name']
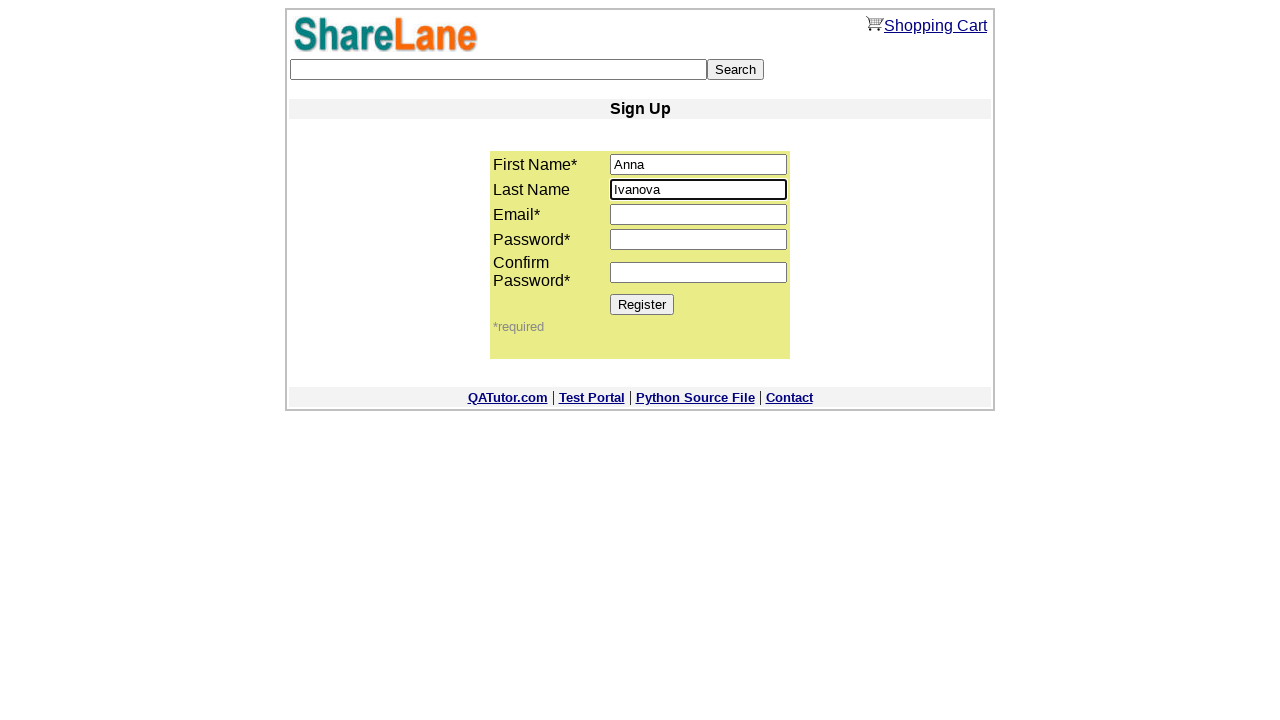

Filled email field with 'testuser847@mail.ru' on input[name='email']
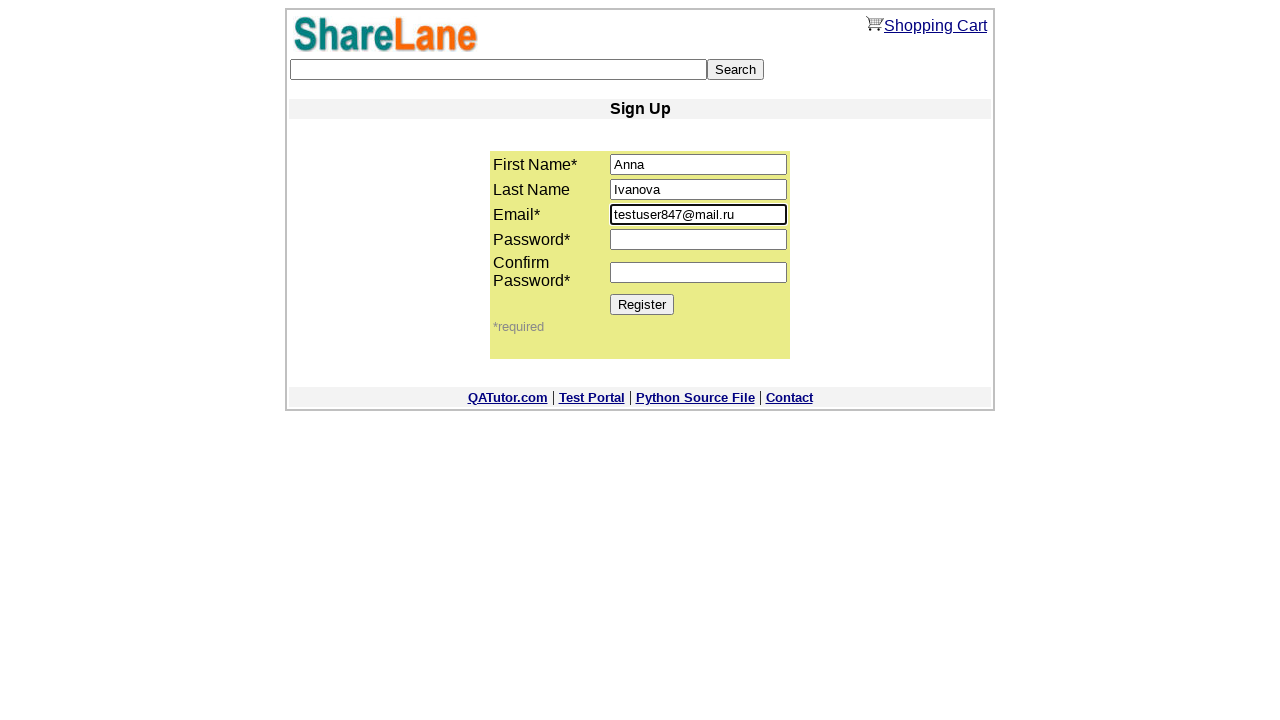

Filled password field with '12345' on input[name='password1']
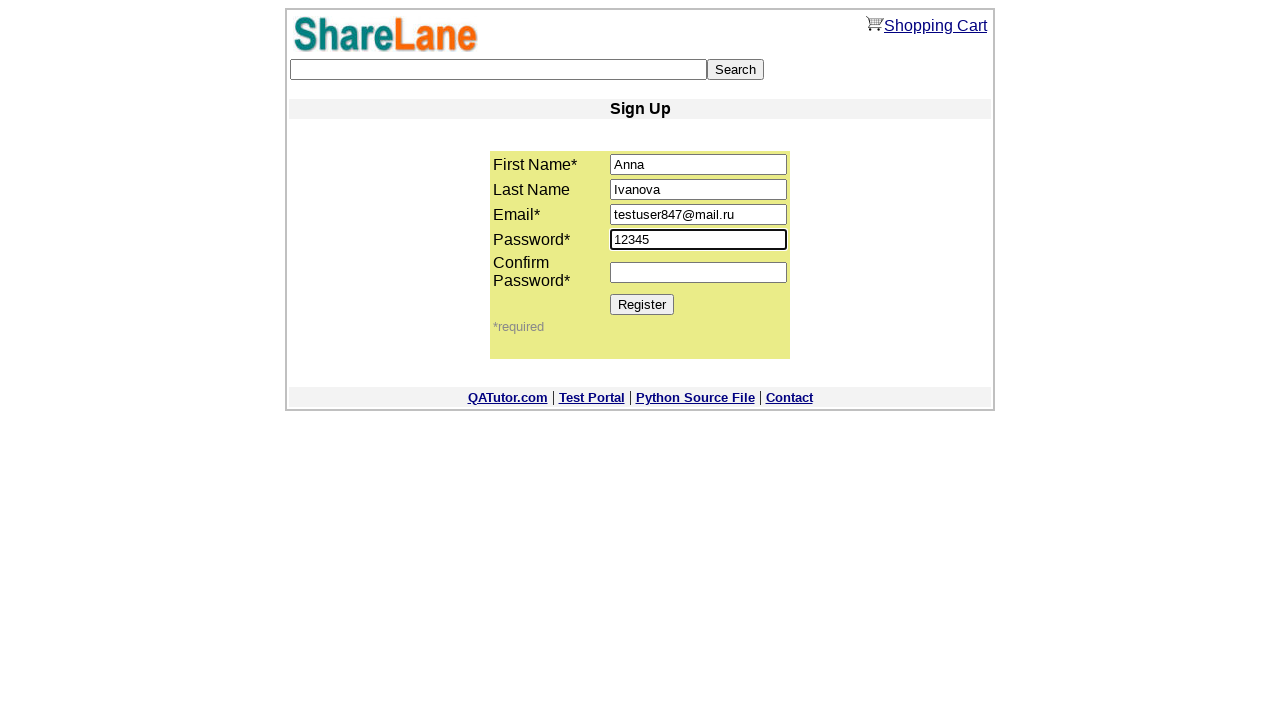

Filled confirm password field with '12345' on input[name='password2']
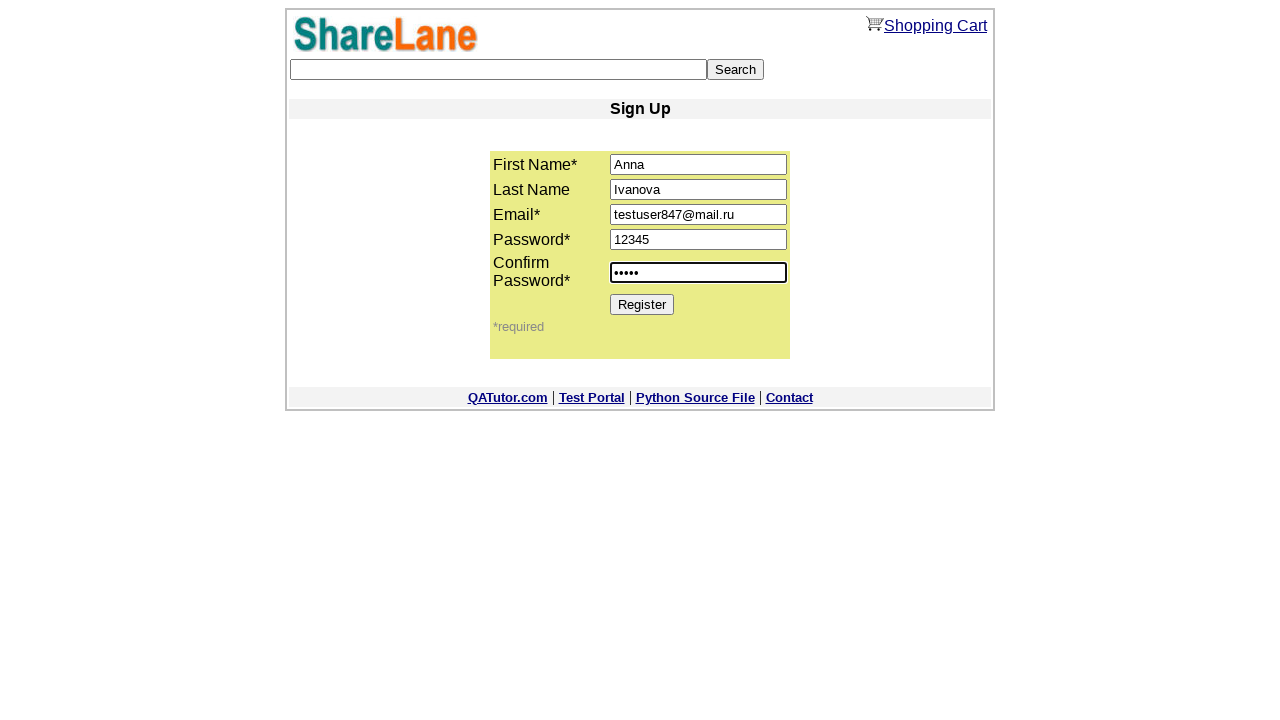

Clicked Register button to submit form at (642, 304) on input[value='Register']
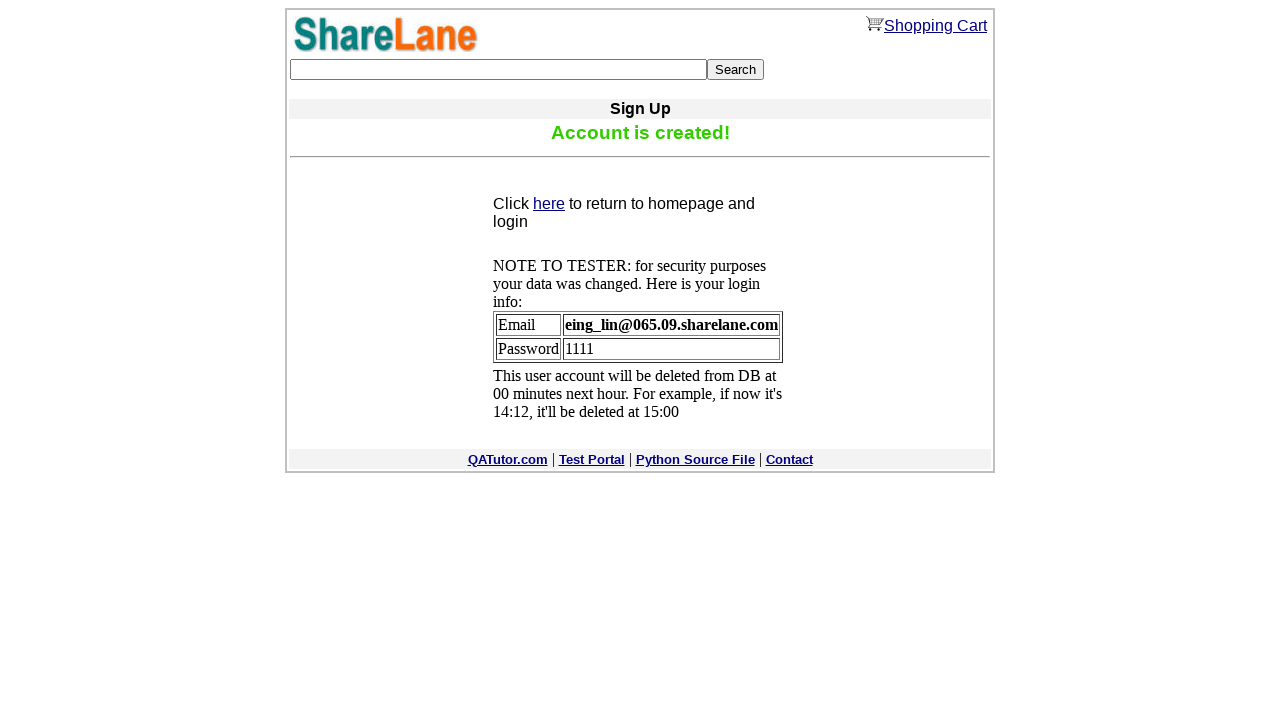

Confirmation message appeared on page
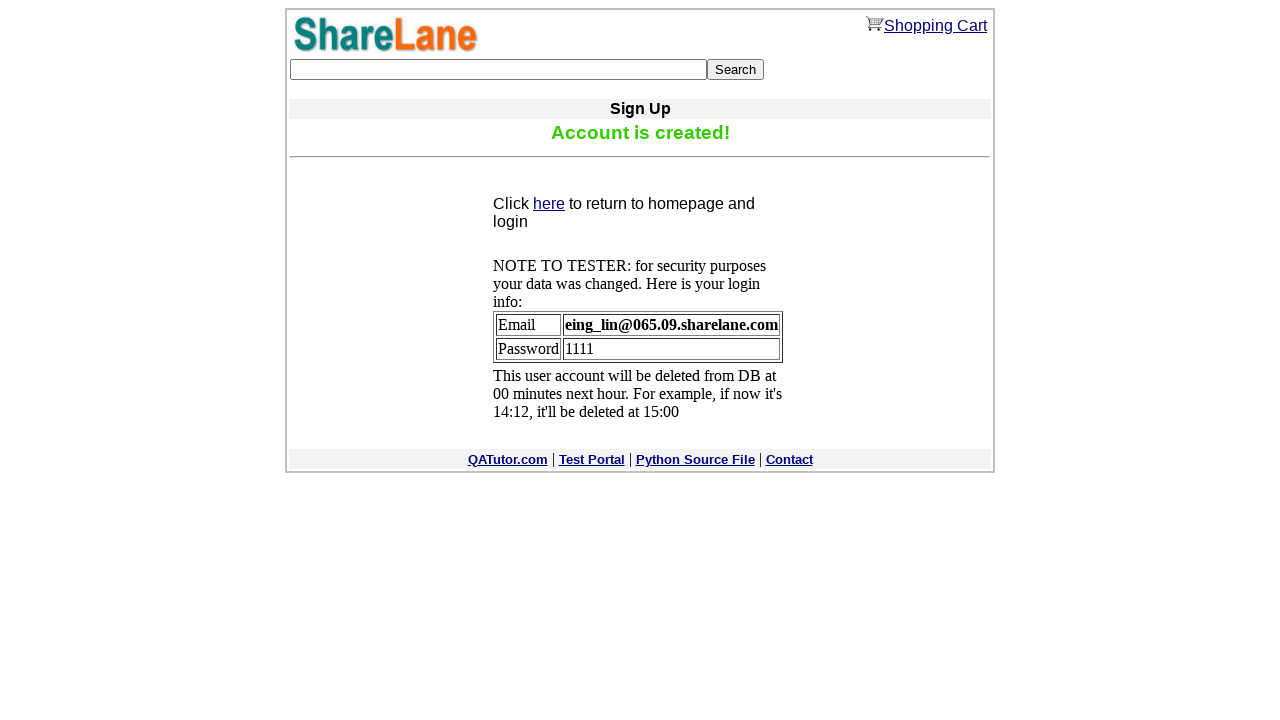

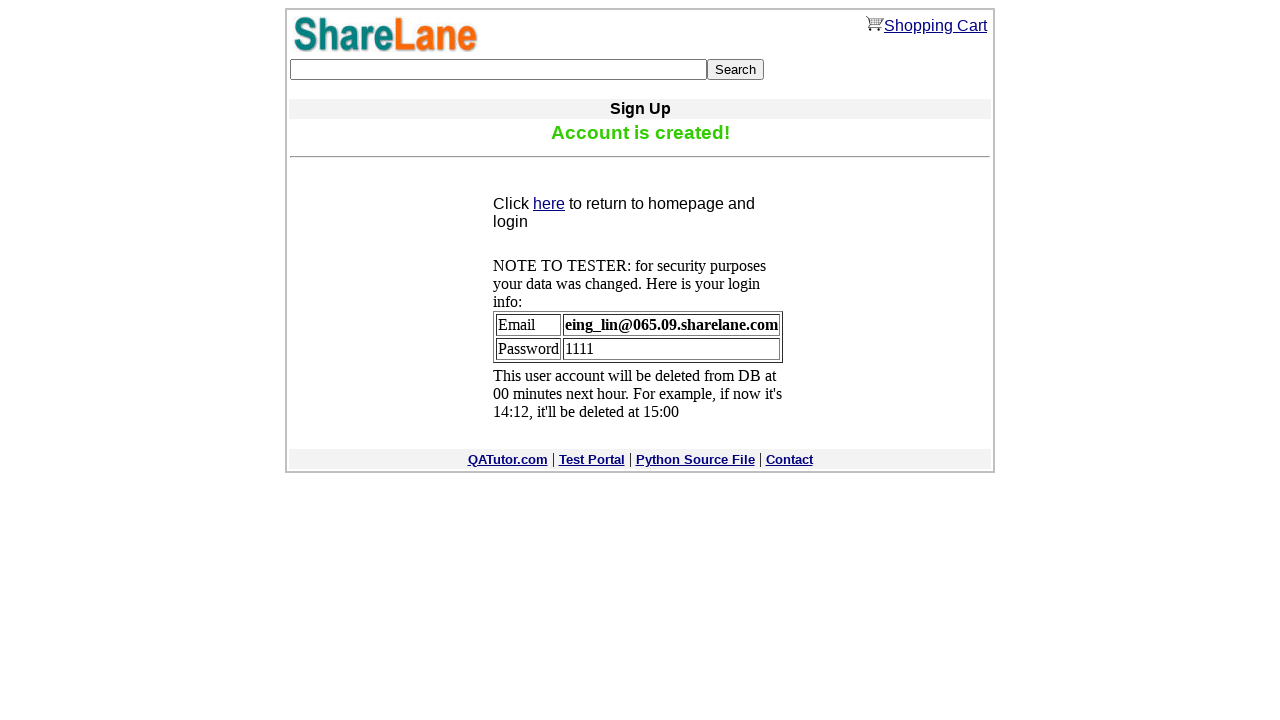